Tests the show/hide functionality of a text box element by clicking show and hide buttons and verifying the display status

Starting URL: https://rahulshettyacademy.com/AutomationPractice/

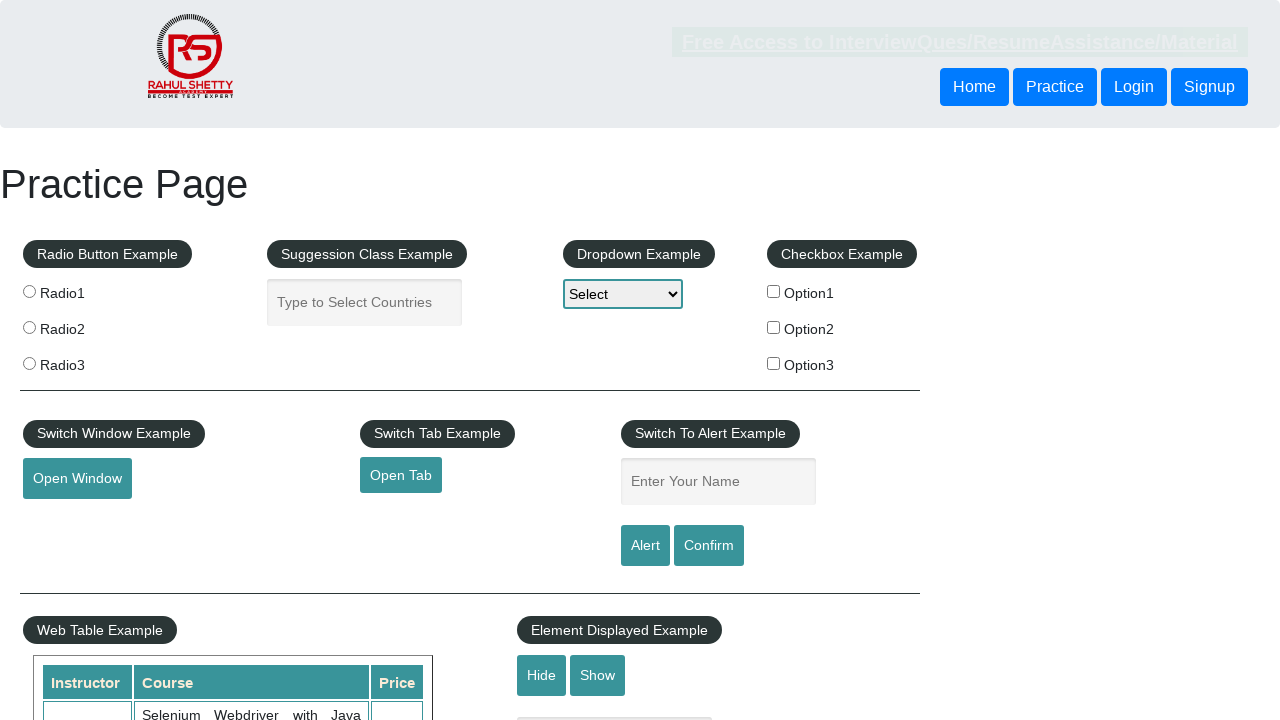

Navigated to AutomationPractice page
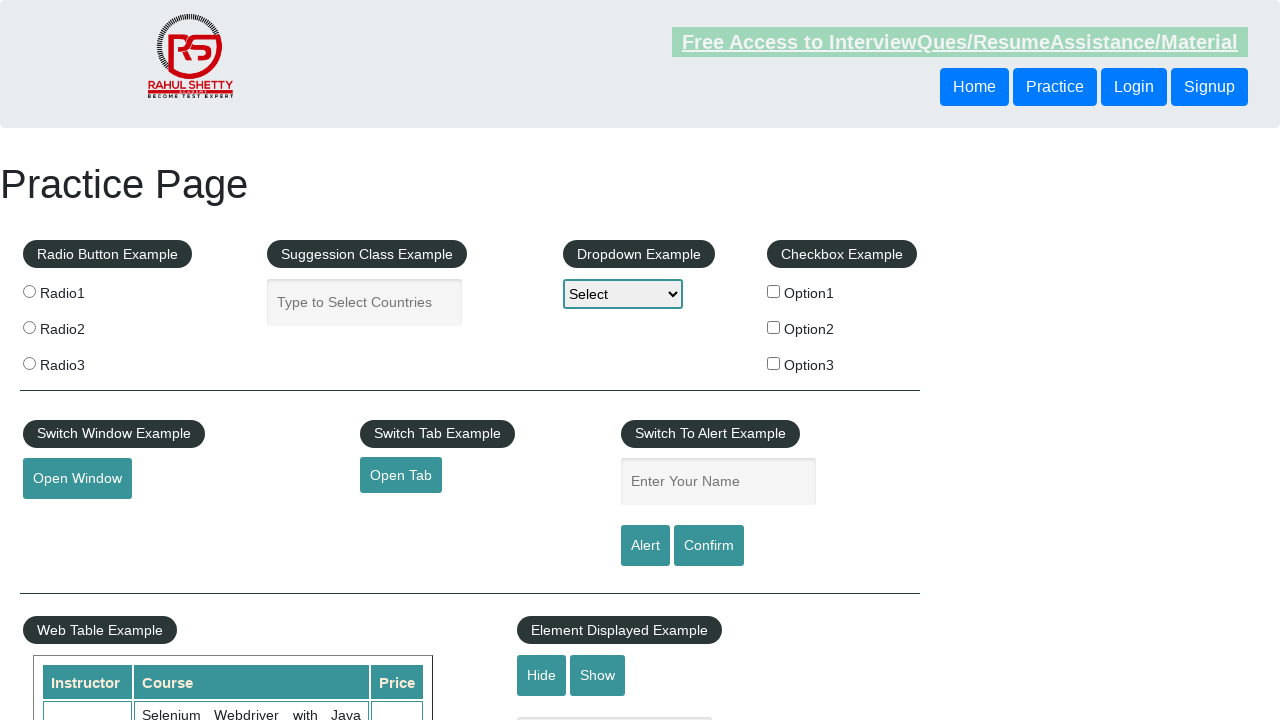

Clicked show button to display text box at (598, 675) on #show-textbox
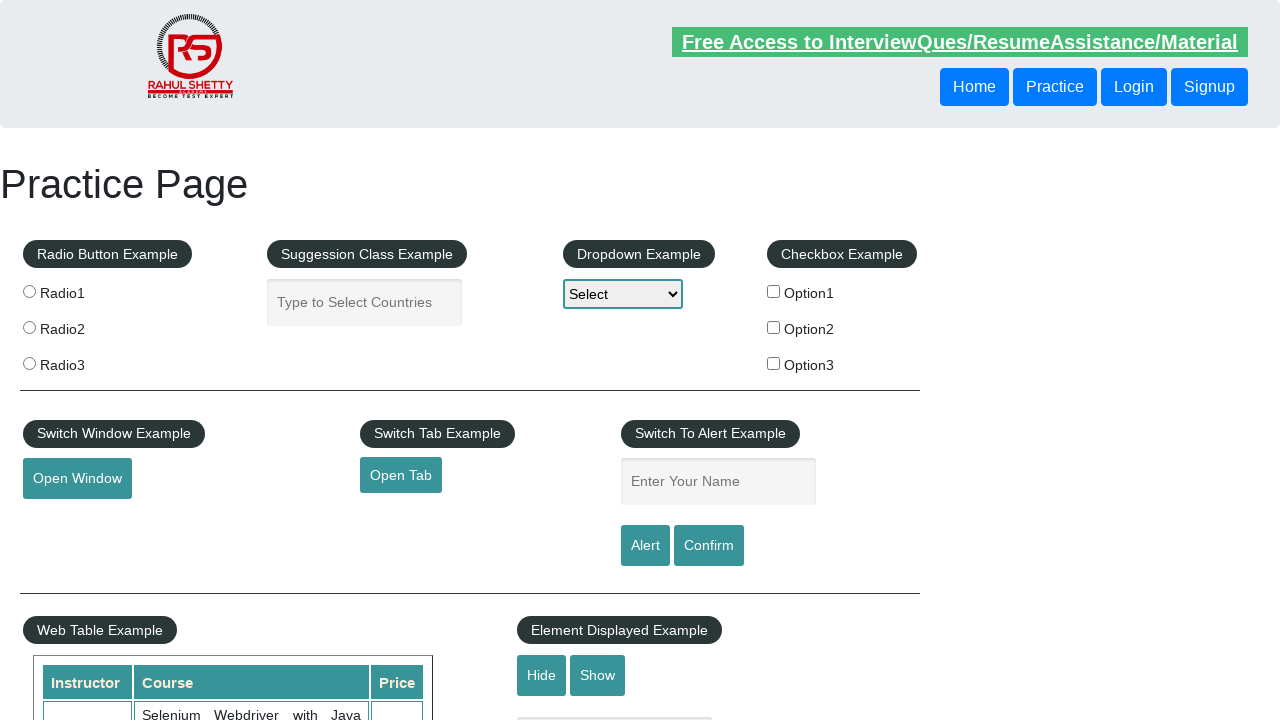

Clicked hide button to hide text box at (542, 675) on #hide-textbox
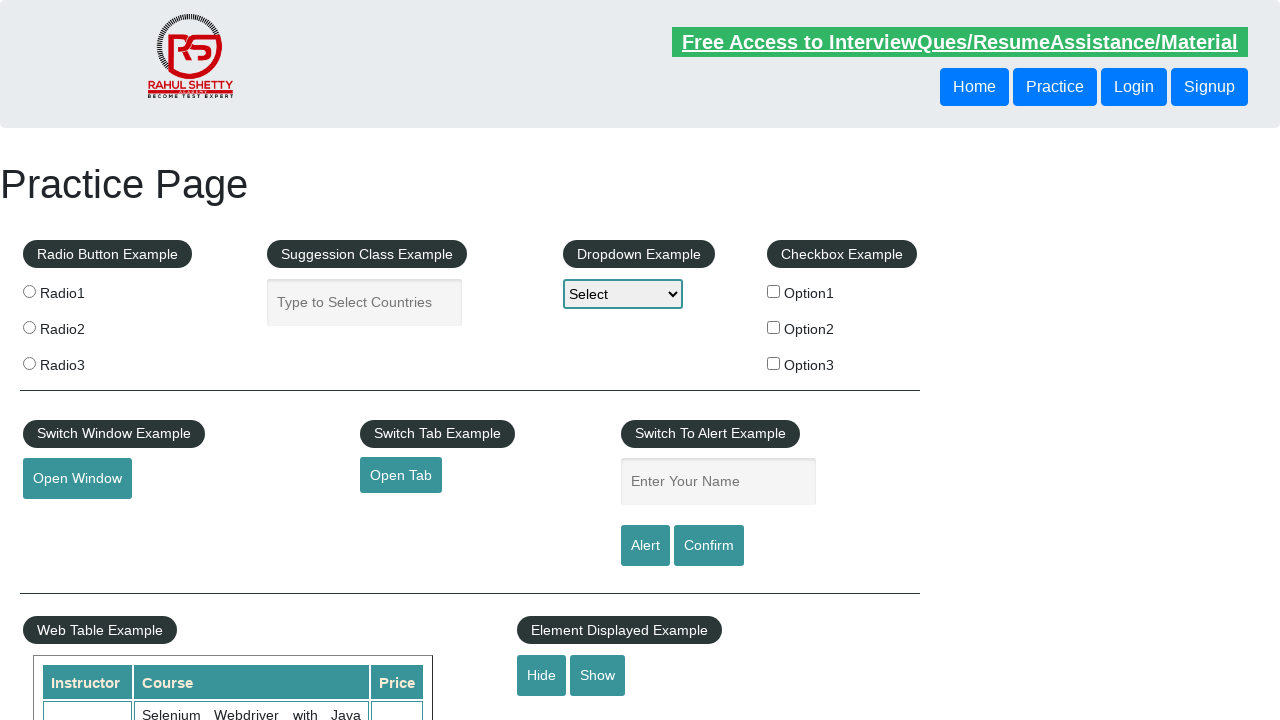

Verified element is hidden: True
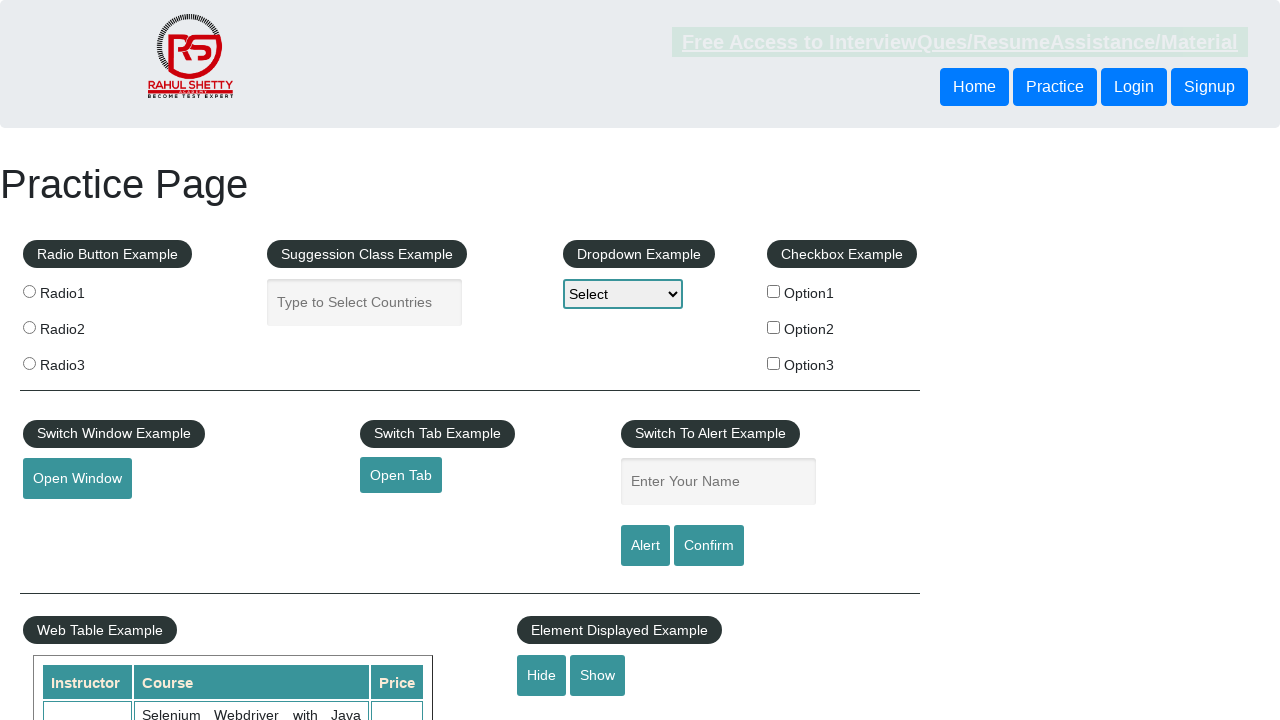

Clicked show button again to display text box at (598, 675) on #show-textbox
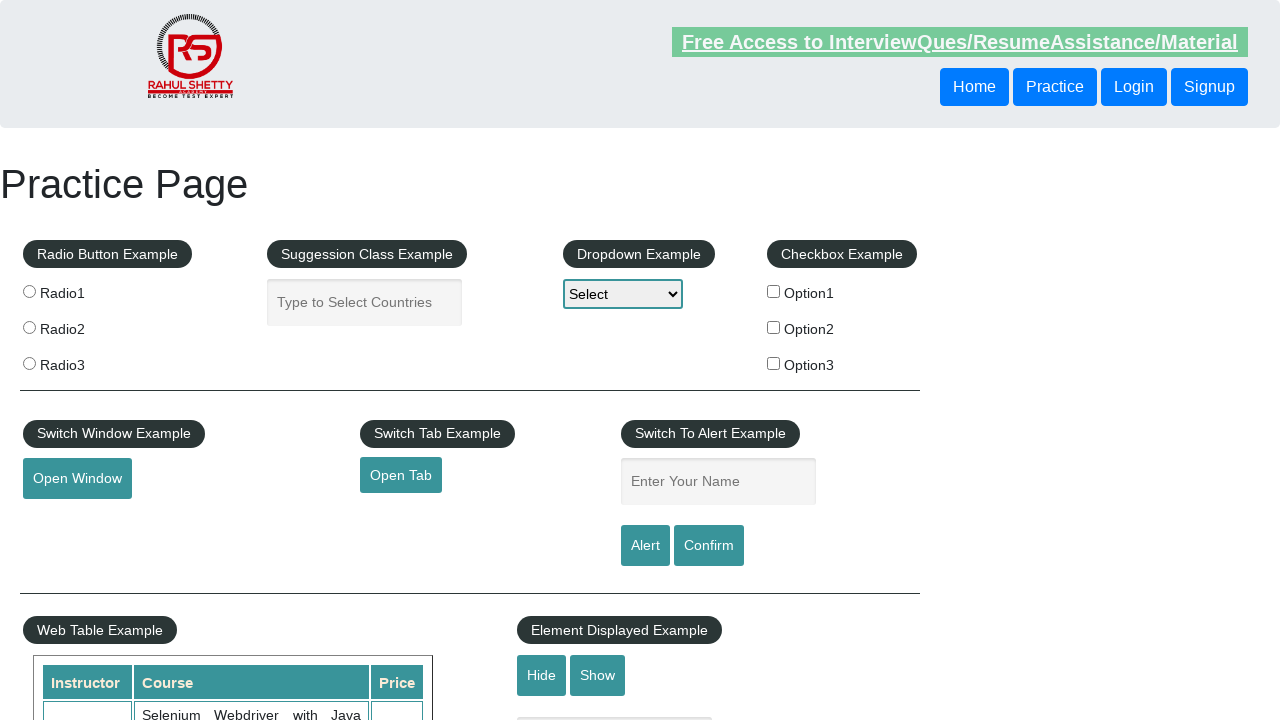

Verified element is now visible: True
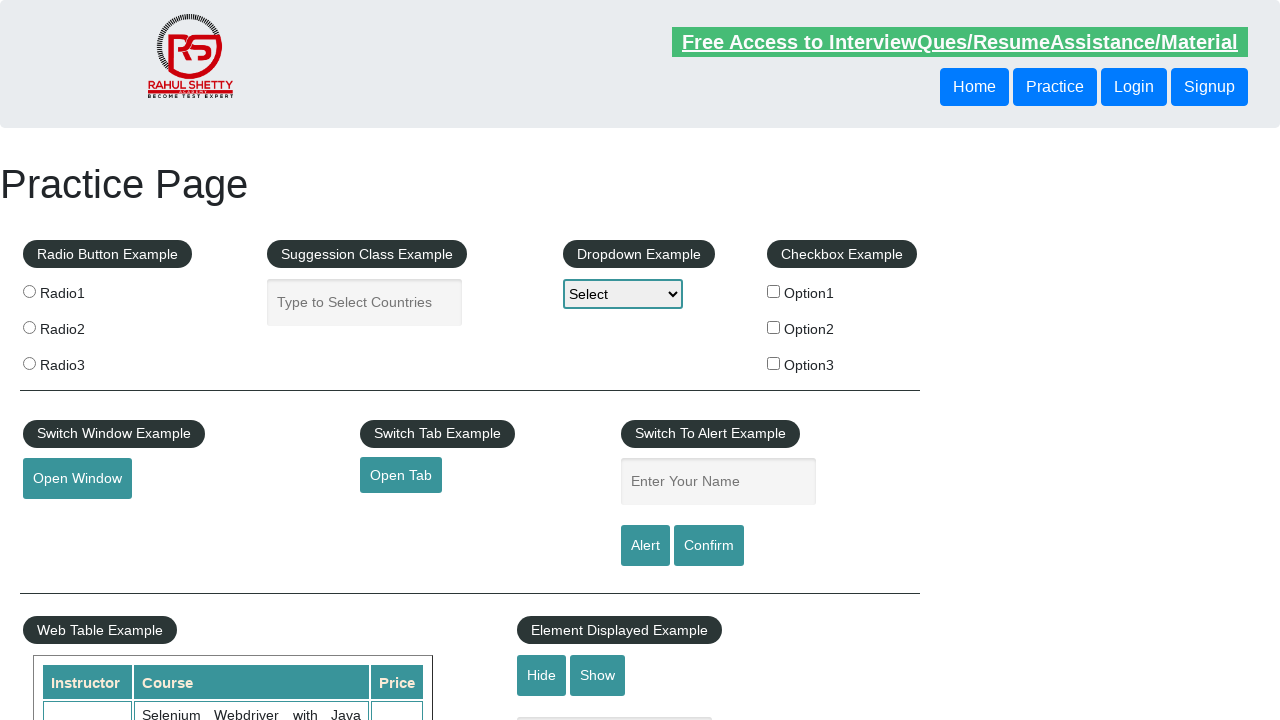

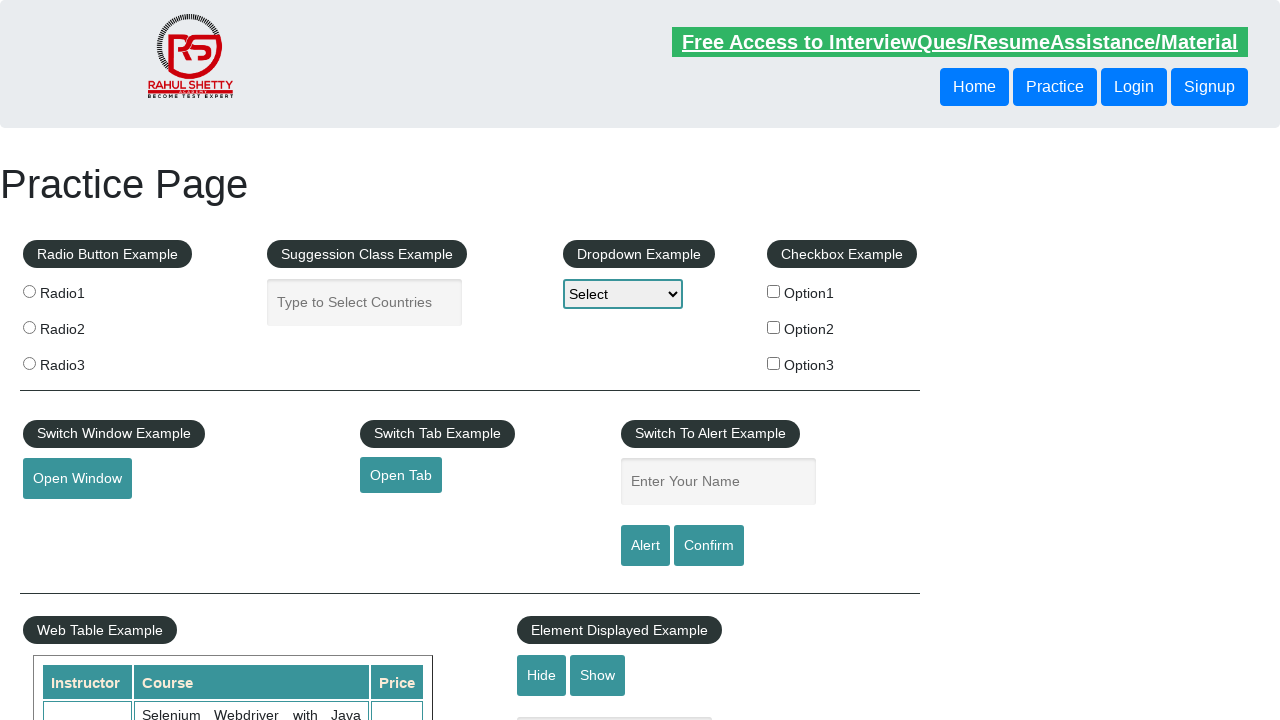